Tests drag and drop functionality by dragging an element from source to target

Starting URL: https://bonigarcia.dev/selenium-webdriver-java/drag-and-drop.html

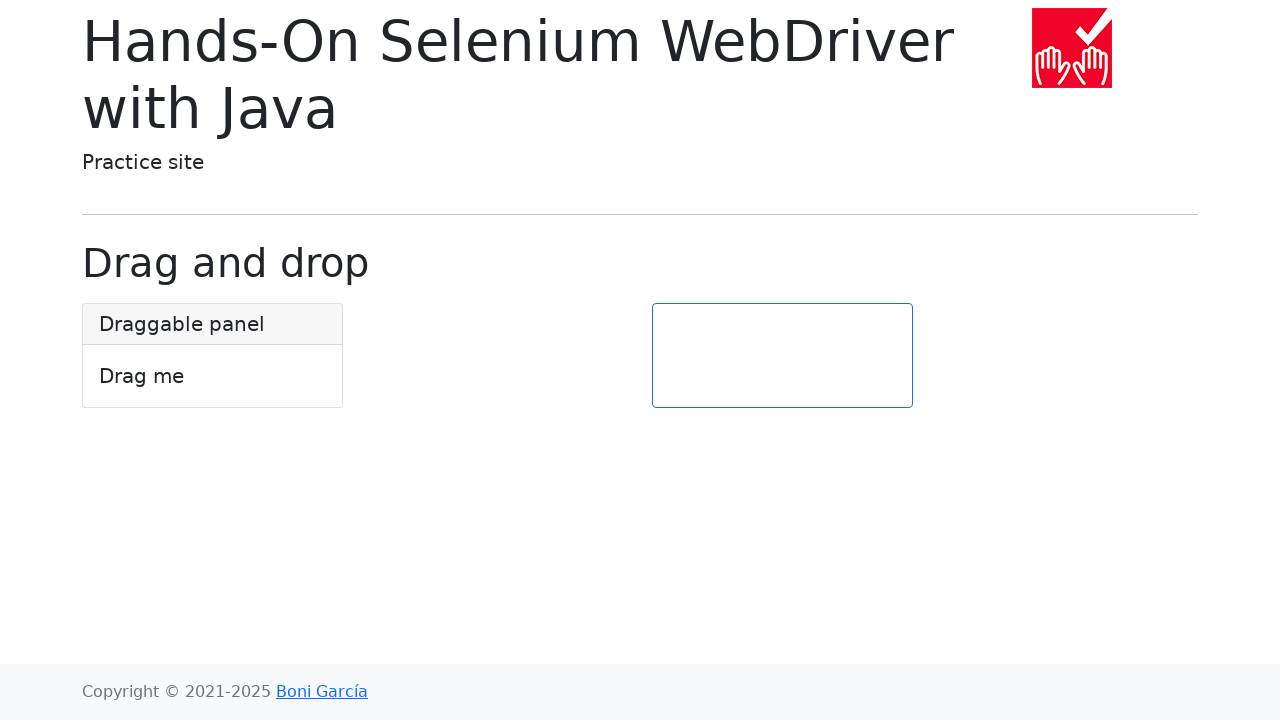

Located draggable source element
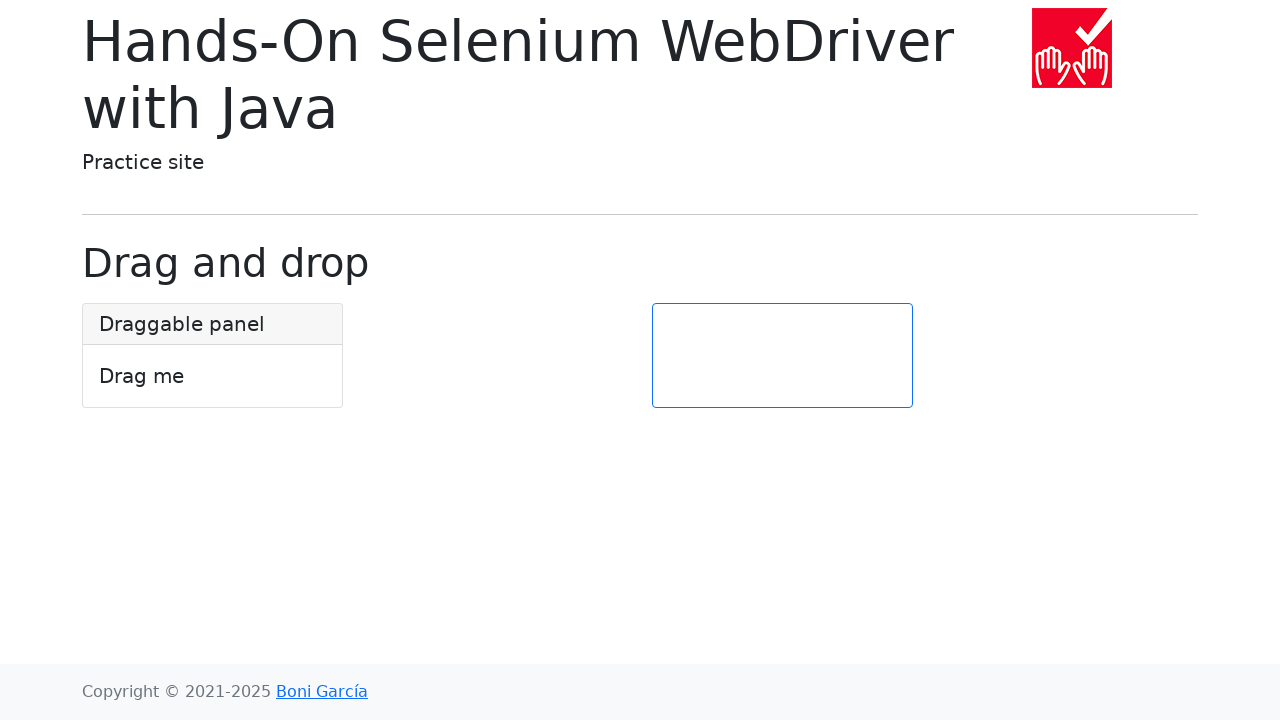

Located target drop zone element
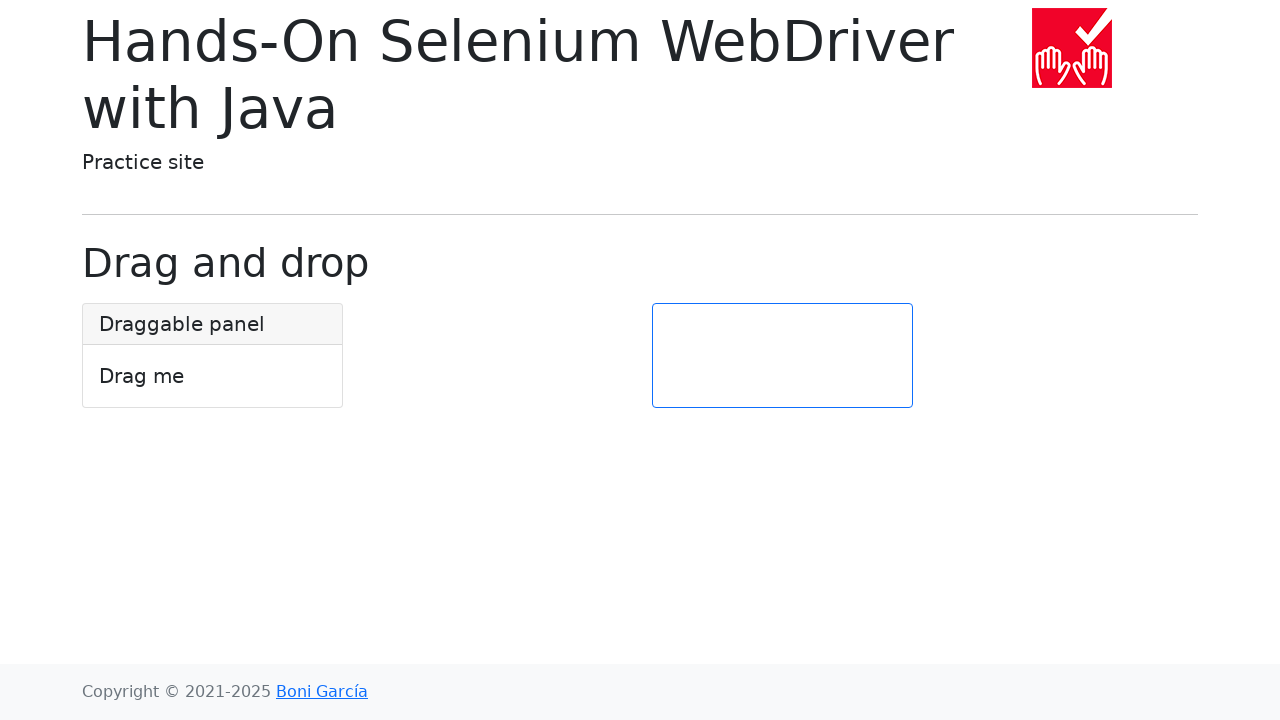

Successfully dragged element from source to target at (782, 356)
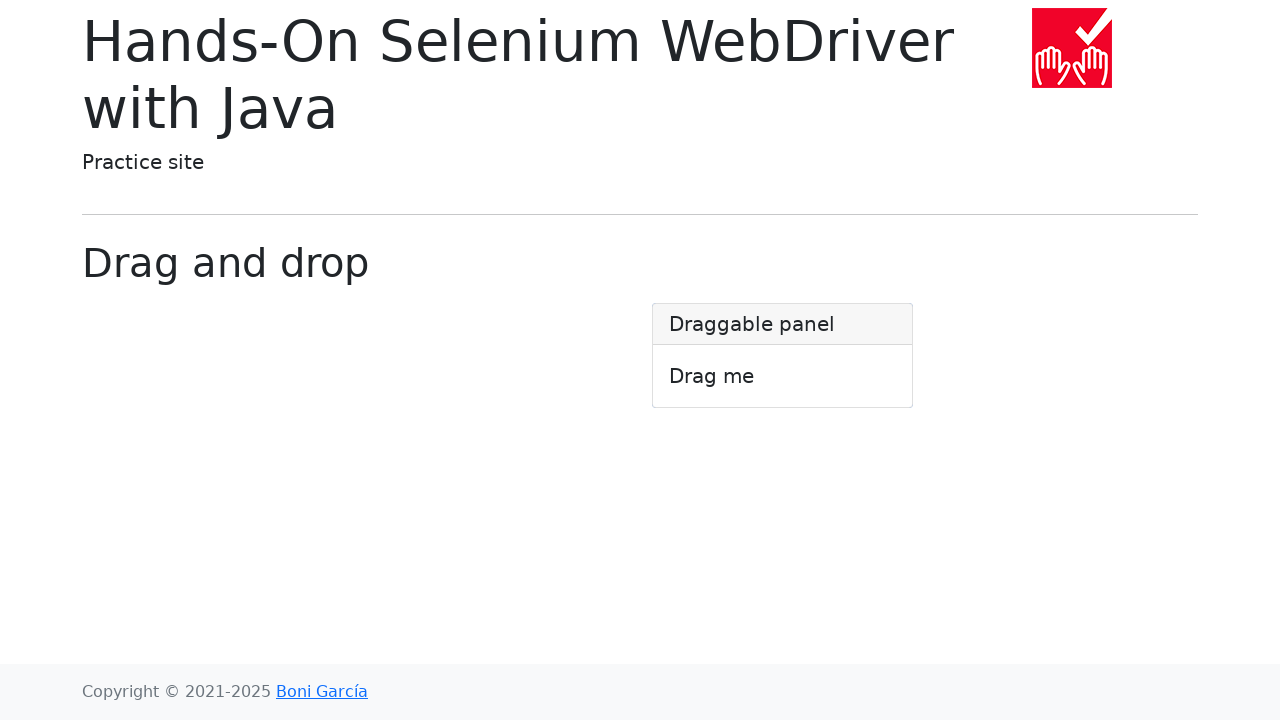

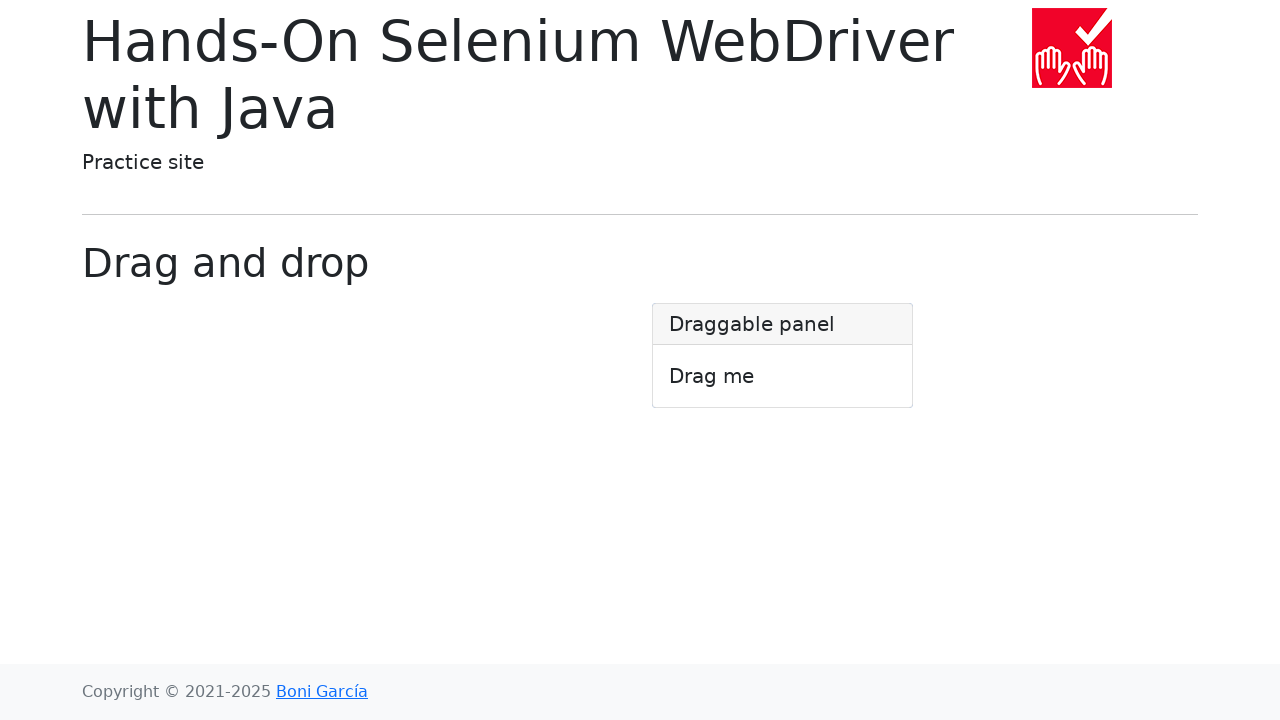